Tests that the todo counter displays the current number of items correctly

Starting URL: https://demo.playwright.dev/todomvc

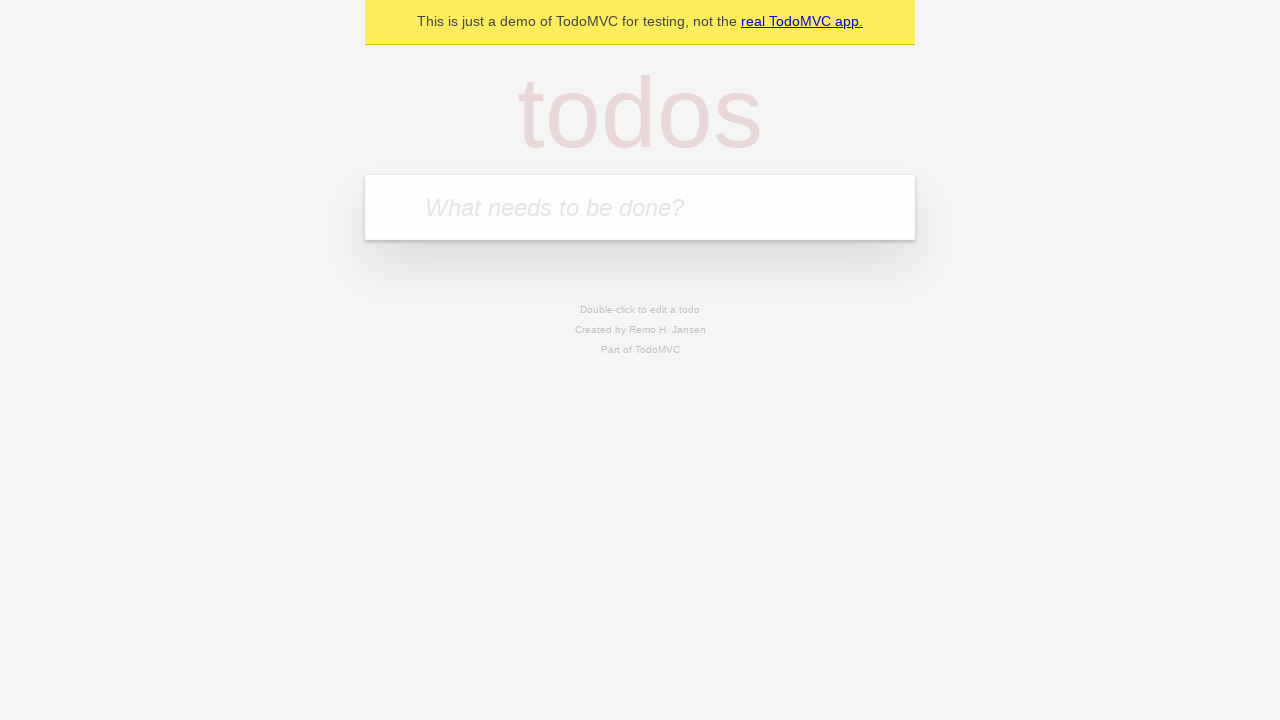

Located the 'What needs to be done?' input field
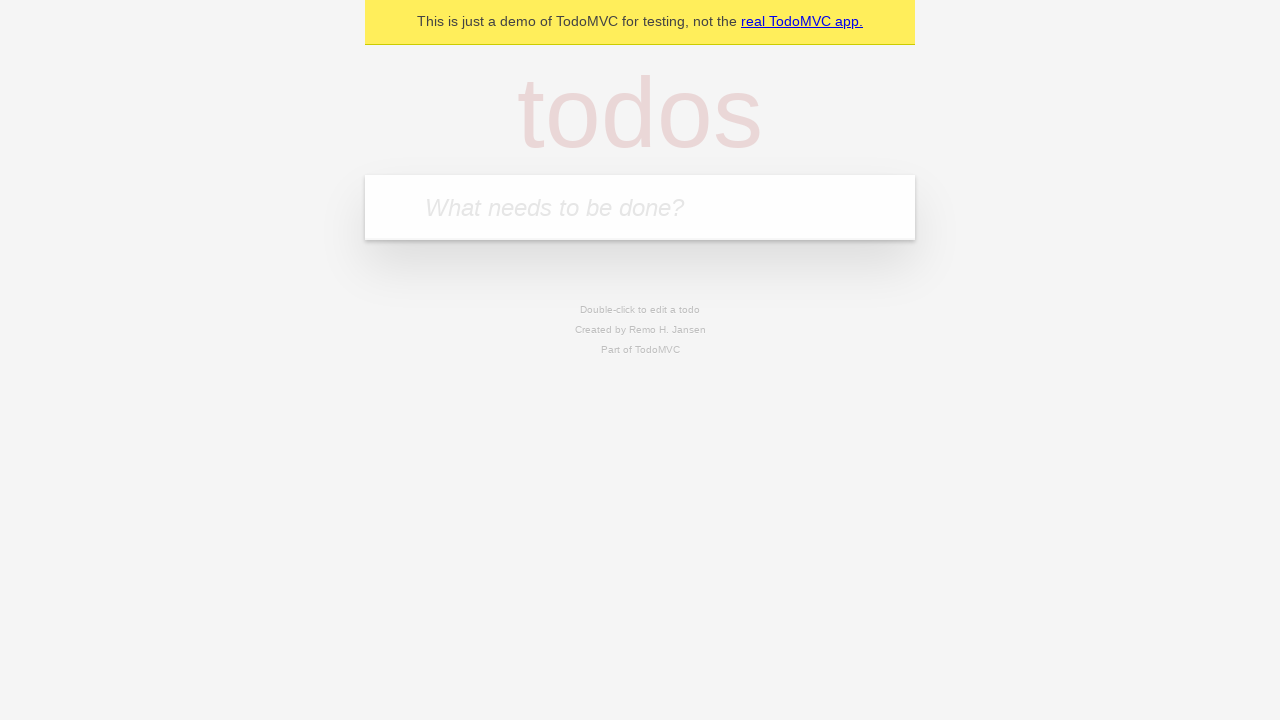

Filled first todo item with 'buy some cheese' on internal:attr=[placeholder="What needs to be done?"i]
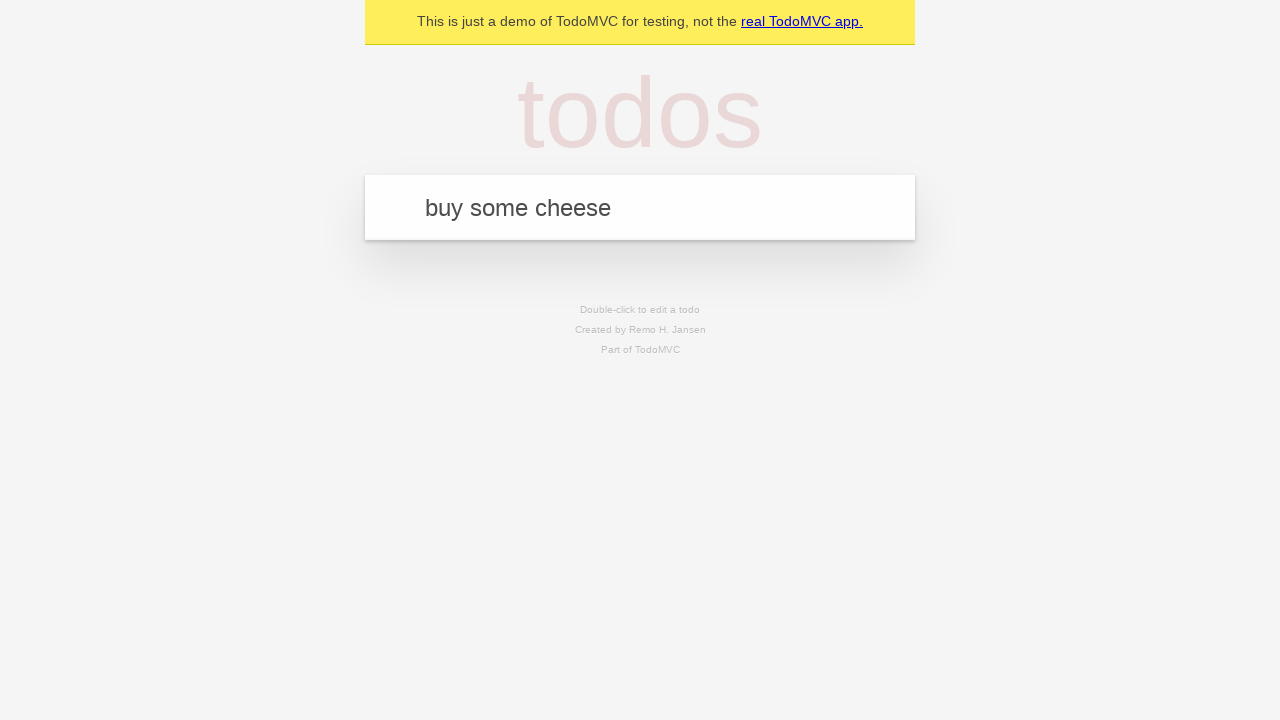

Pressed Enter to add first todo item on internal:attr=[placeholder="What needs to be done?"i]
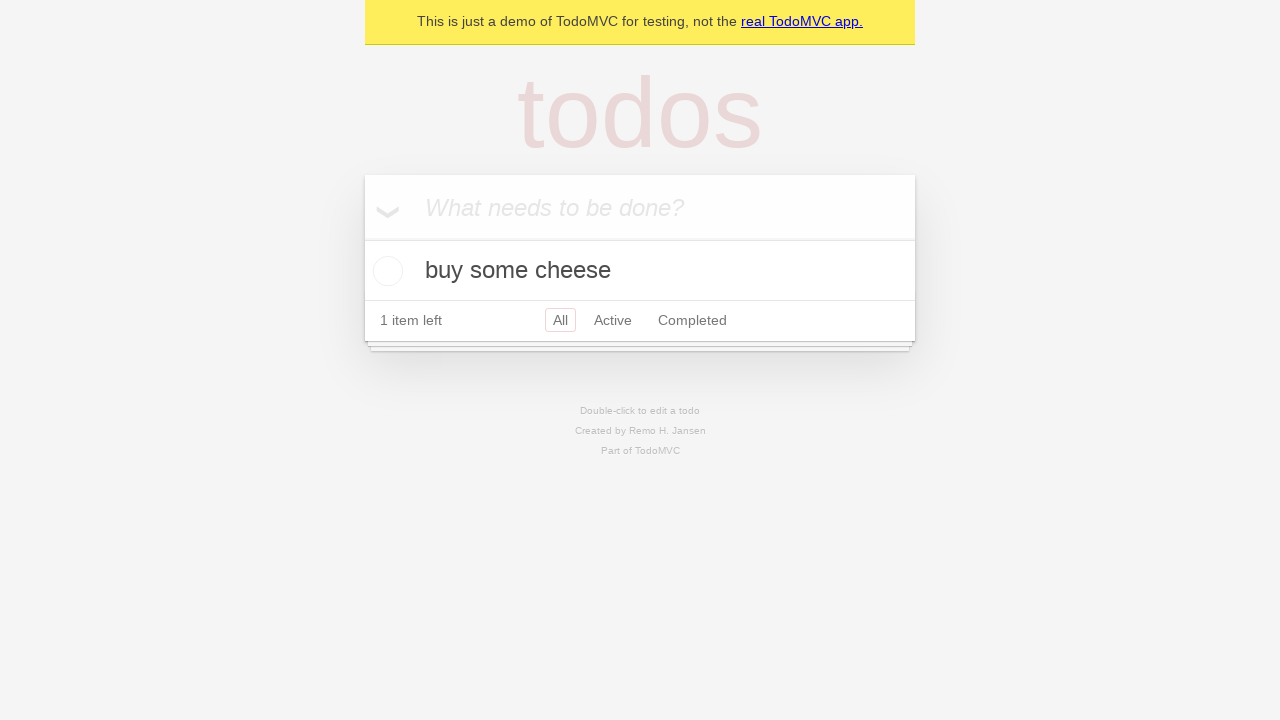

Todo counter element appeared
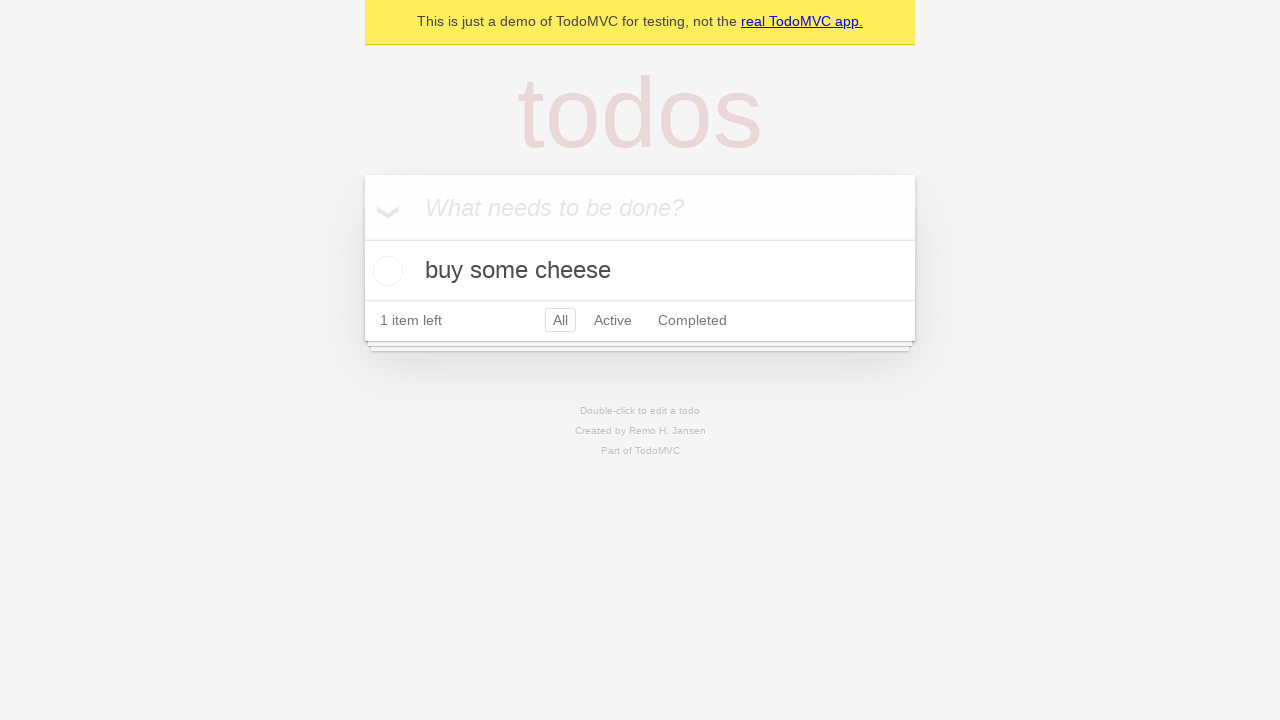

Filled second todo item with 'feed the cat' on internal:attr=[placeholder="What needs to be done?"i]
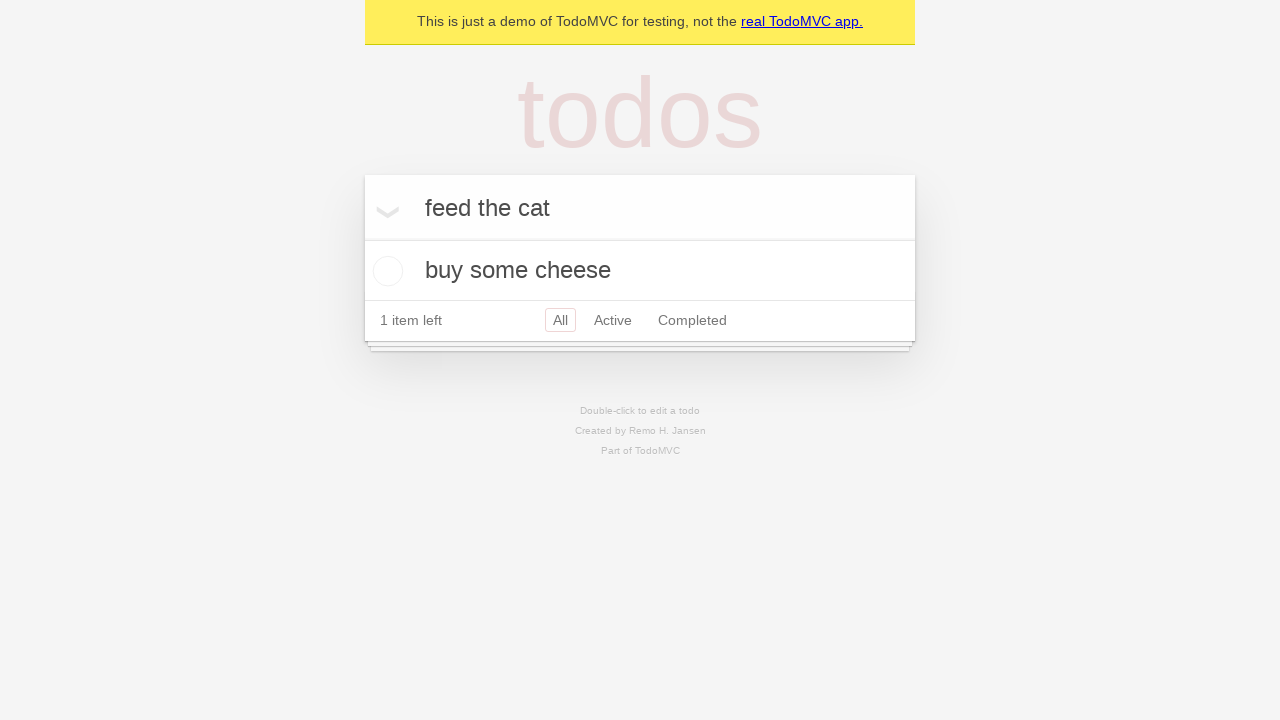

Pressed Enter to add second todo item on internal:attr=[placeholder="What needs to be done?"i]
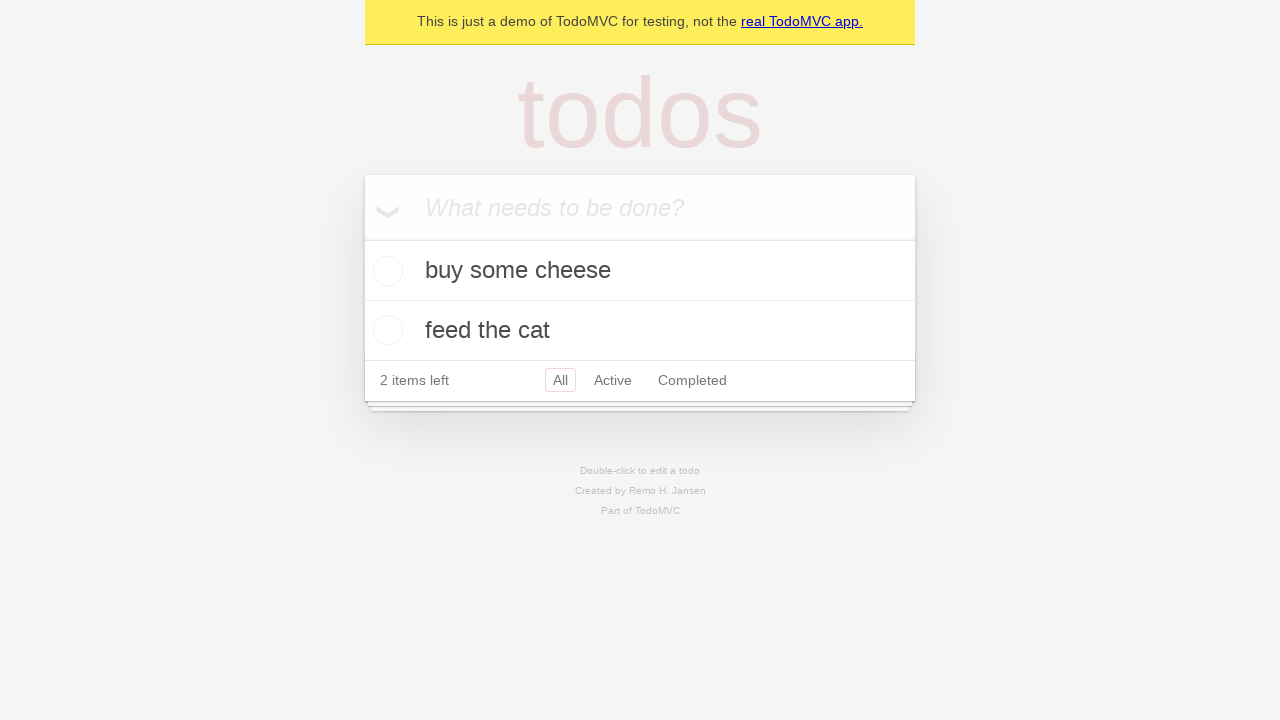

Todo counter updated to display 2 items
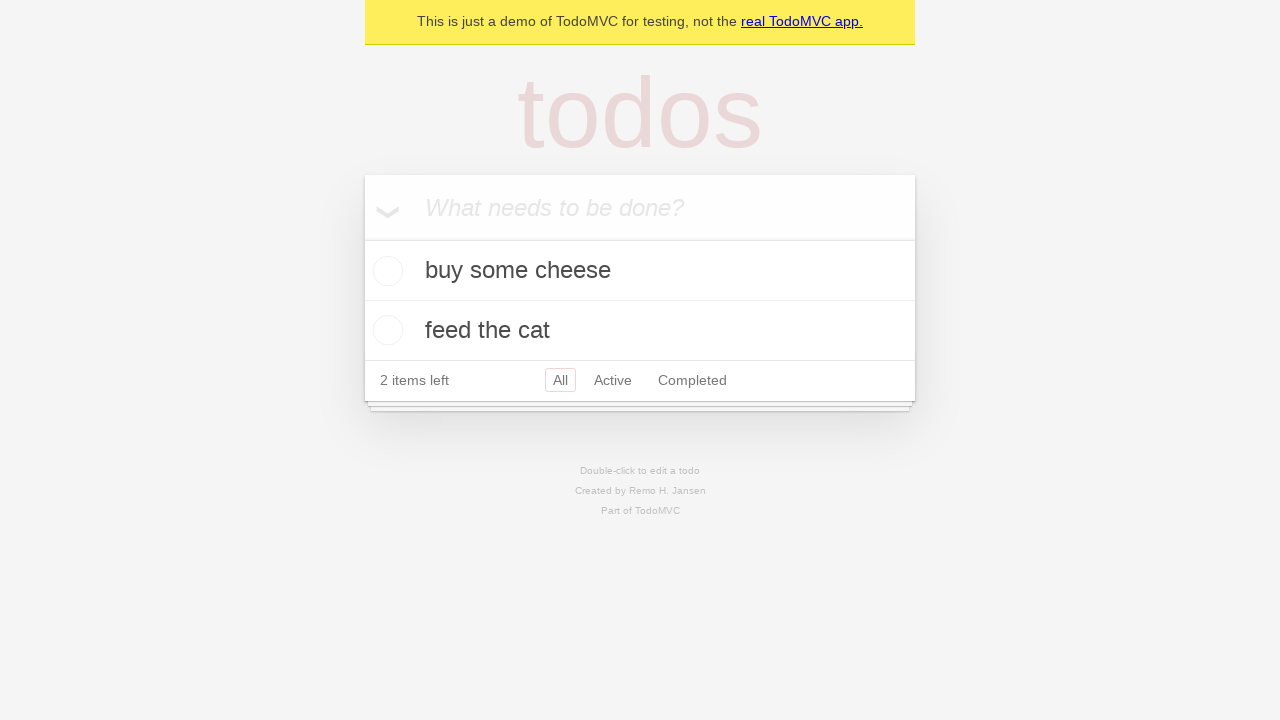

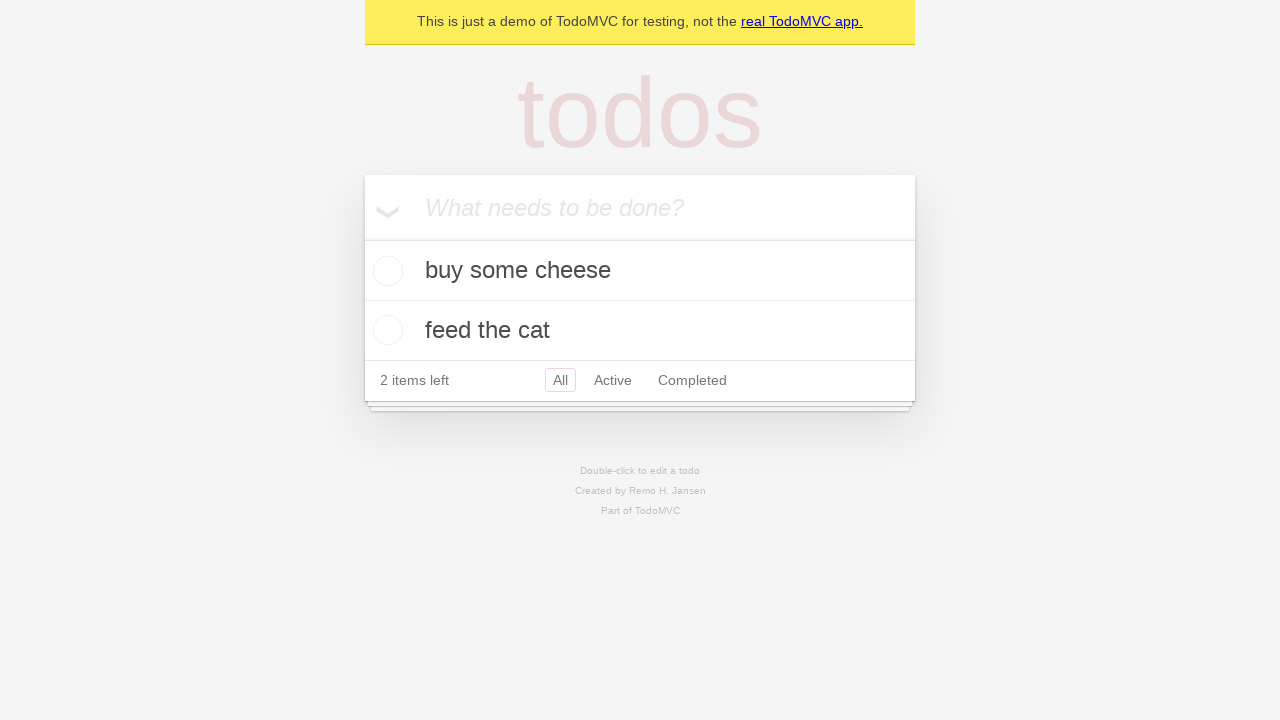